Tests drag and drop functionality within an iframe on the jQuery UI demo page

Starting URL: https://jqueryui.com/droppable/

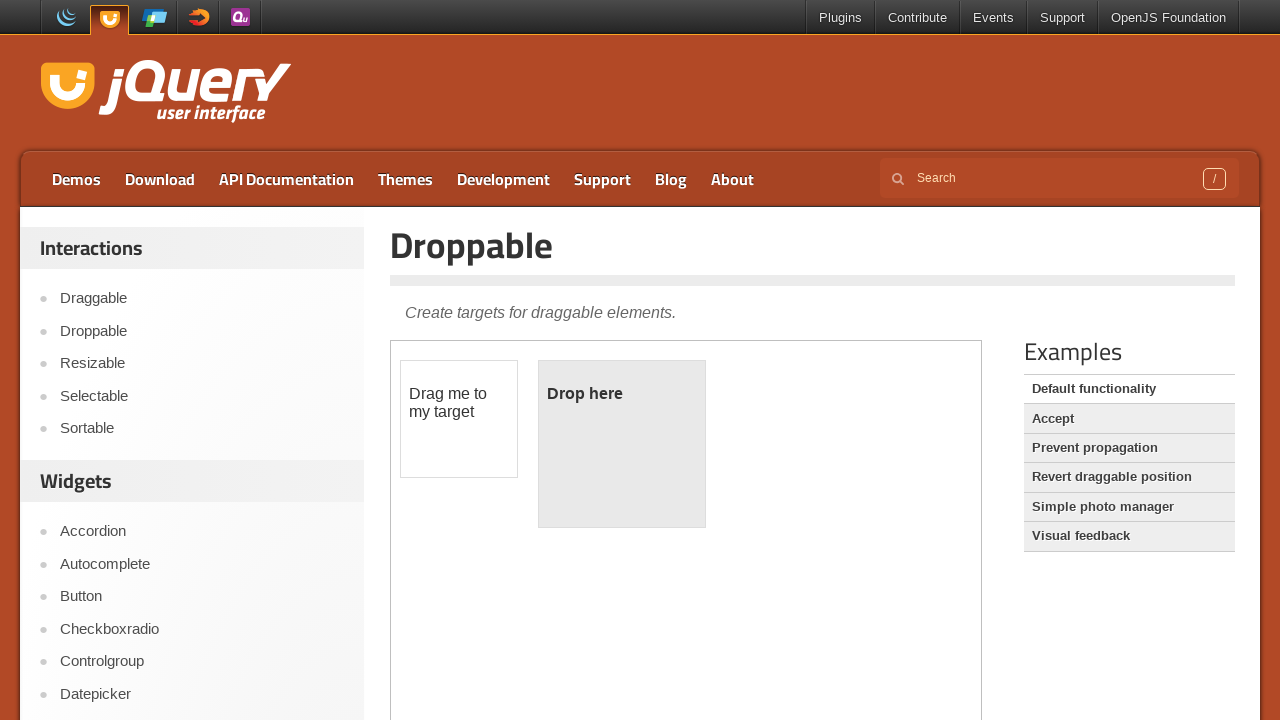

Located the demo iframe
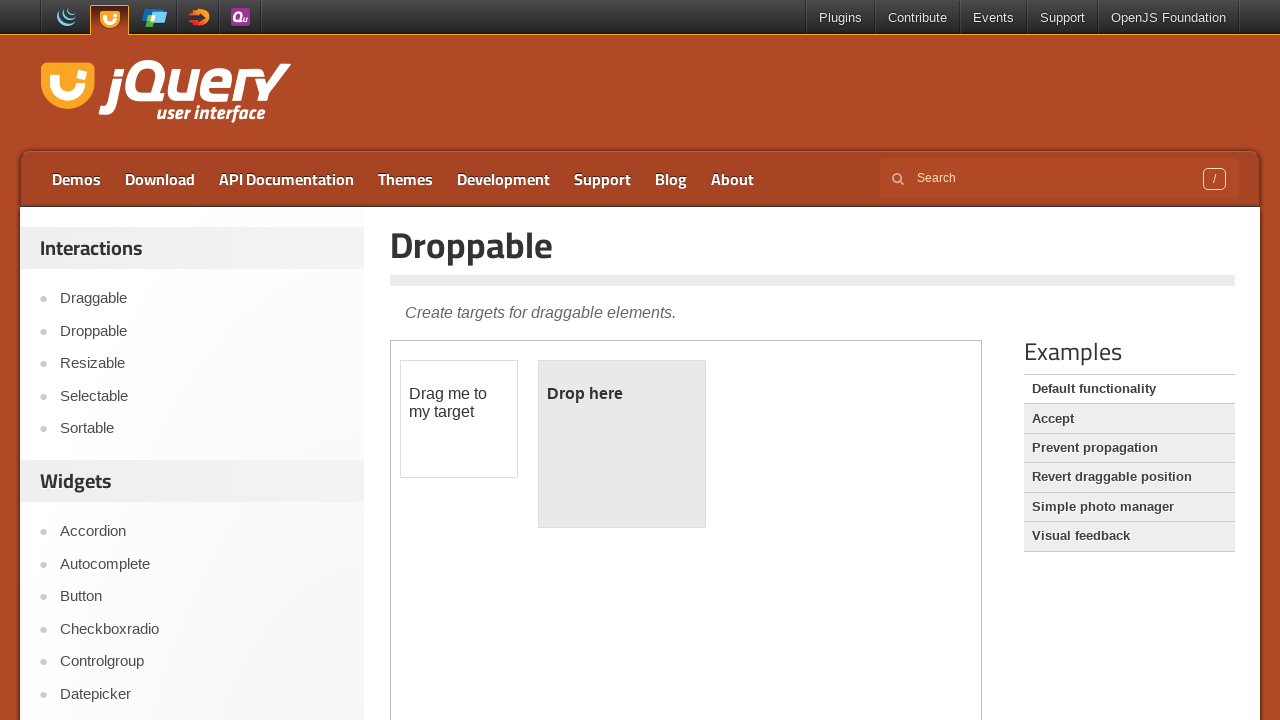

Located the draggable element within the iframe
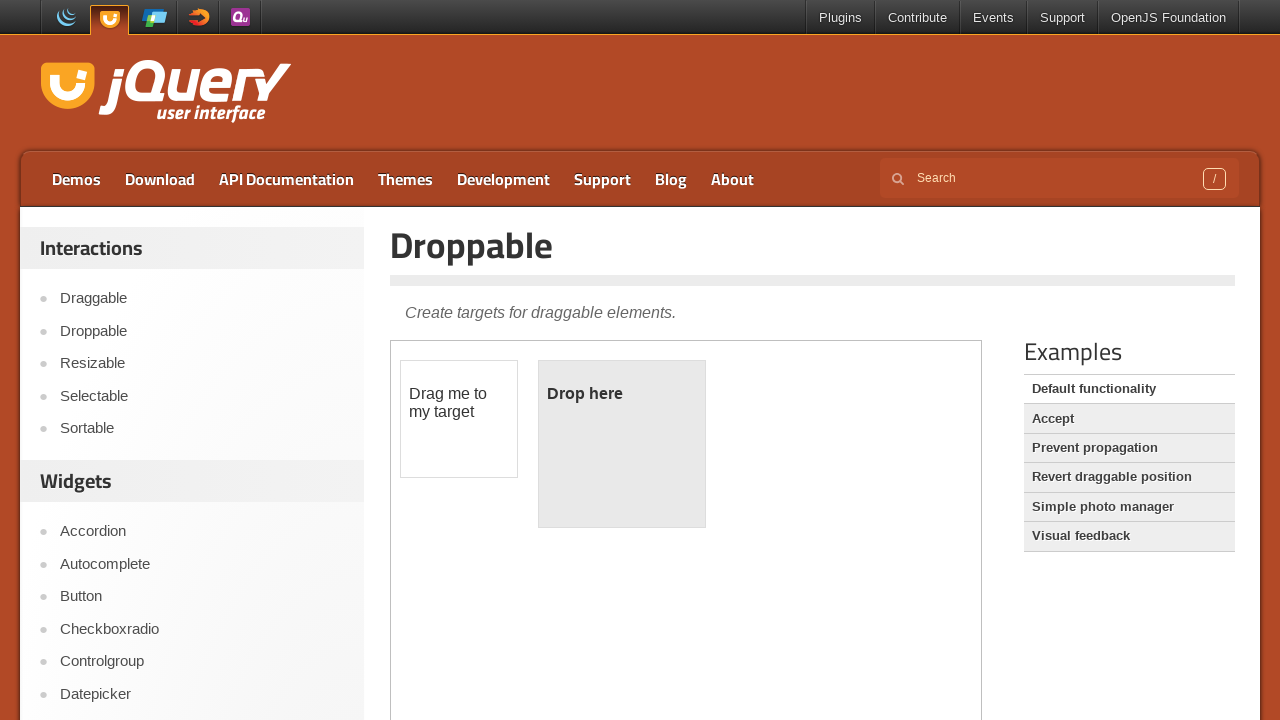

Located the droppable element within the iframe
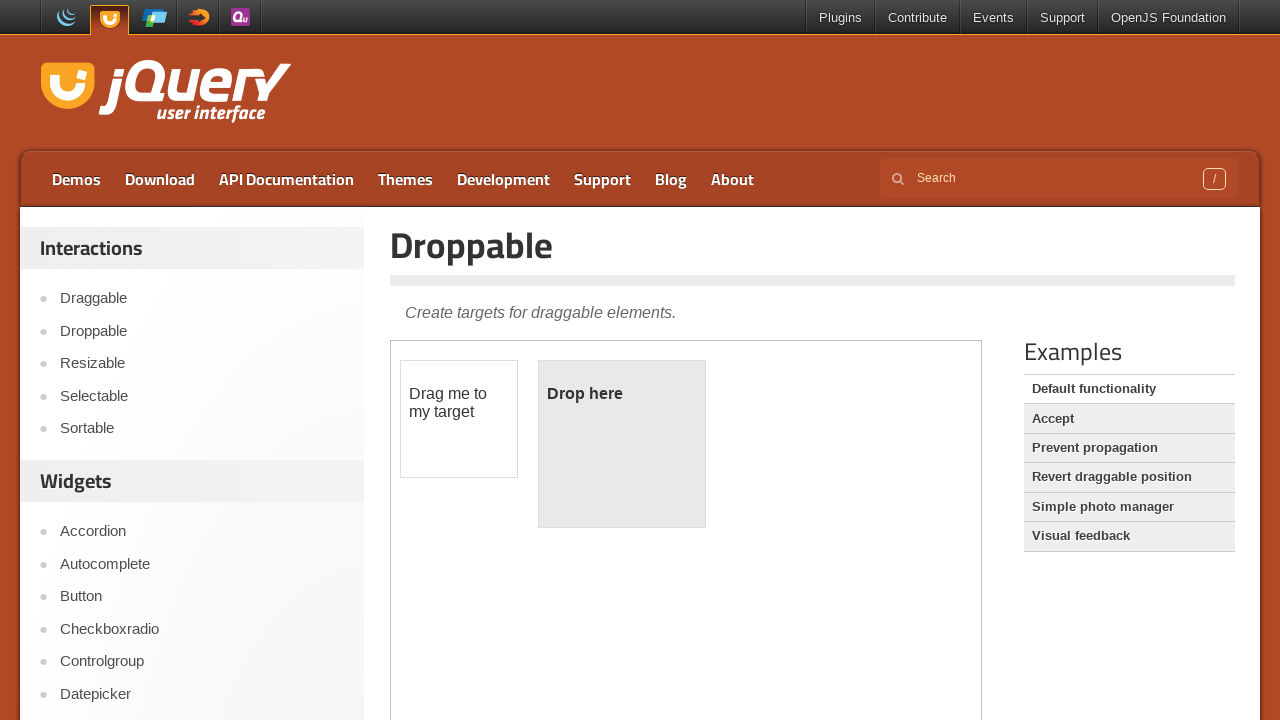

Performed drag and drop operation from draggable to droppable element at (622, 444)
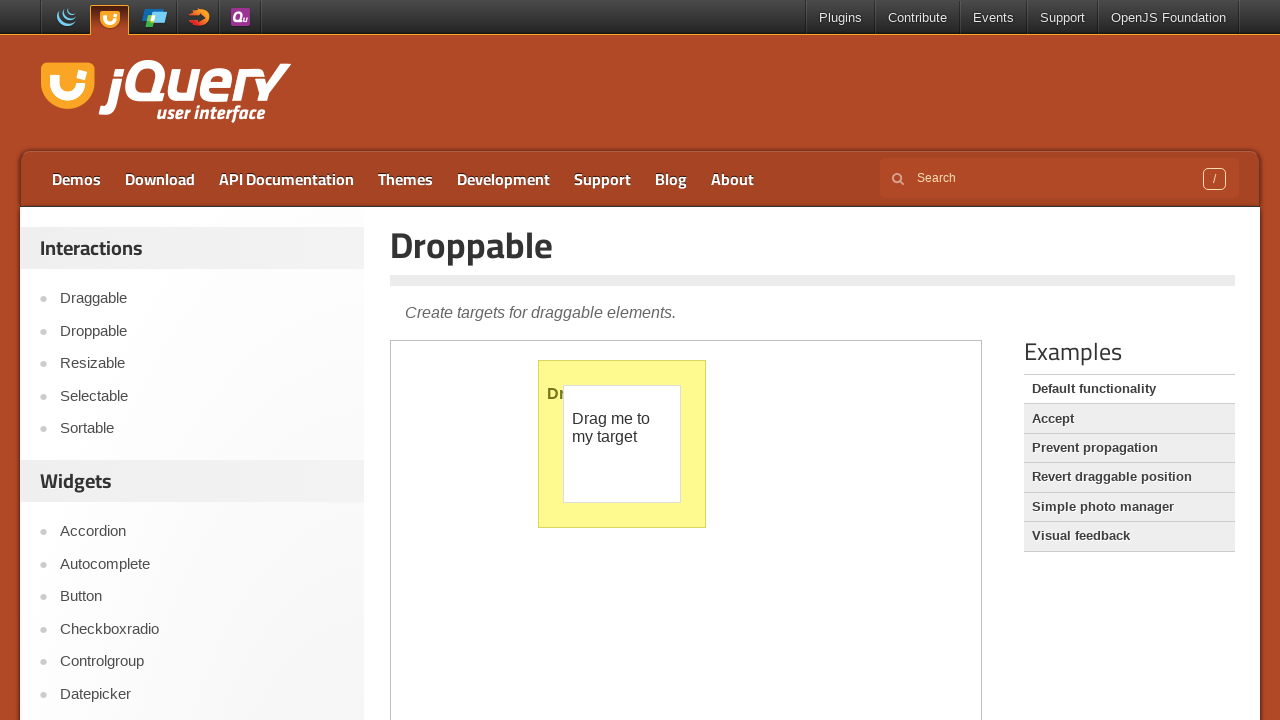

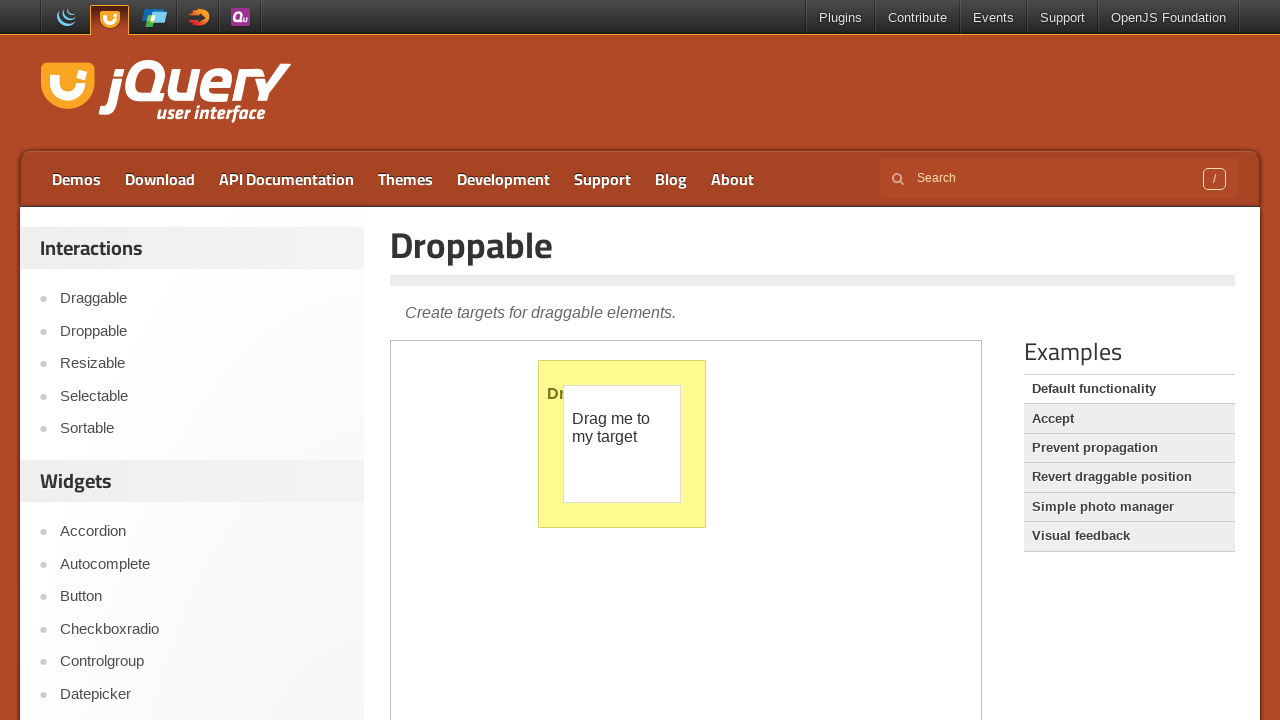